Navigates to the SelectorHub XPath practice page and scrolls to a specific element on the page

Starting URL: https://selectorshub.com/xpath-practice-page/

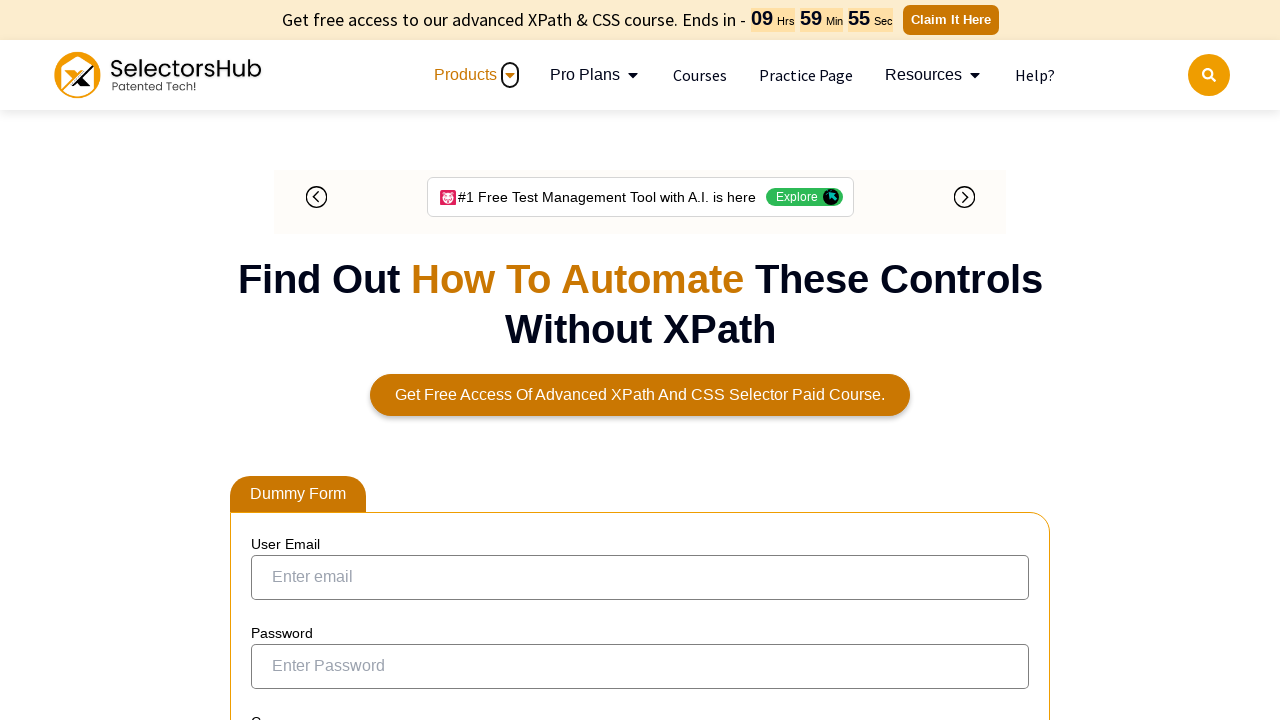

Located the userName element using XPath selector
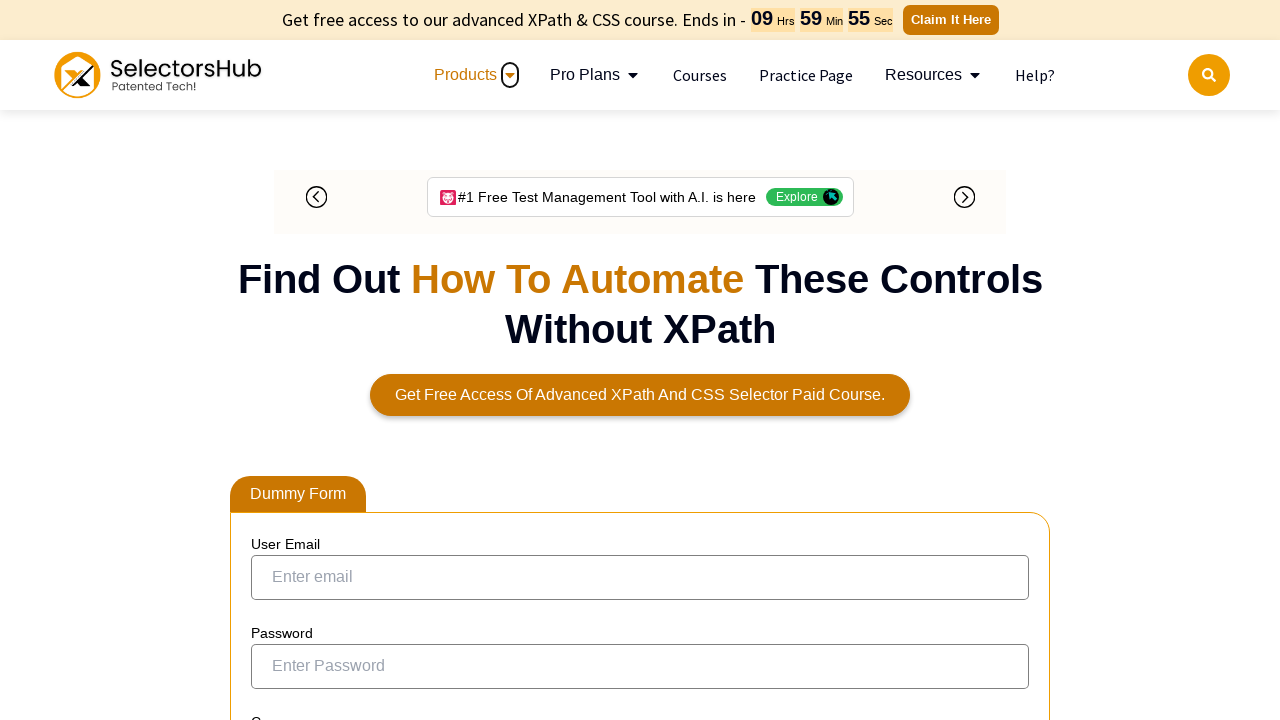

Scrolled userName element into view
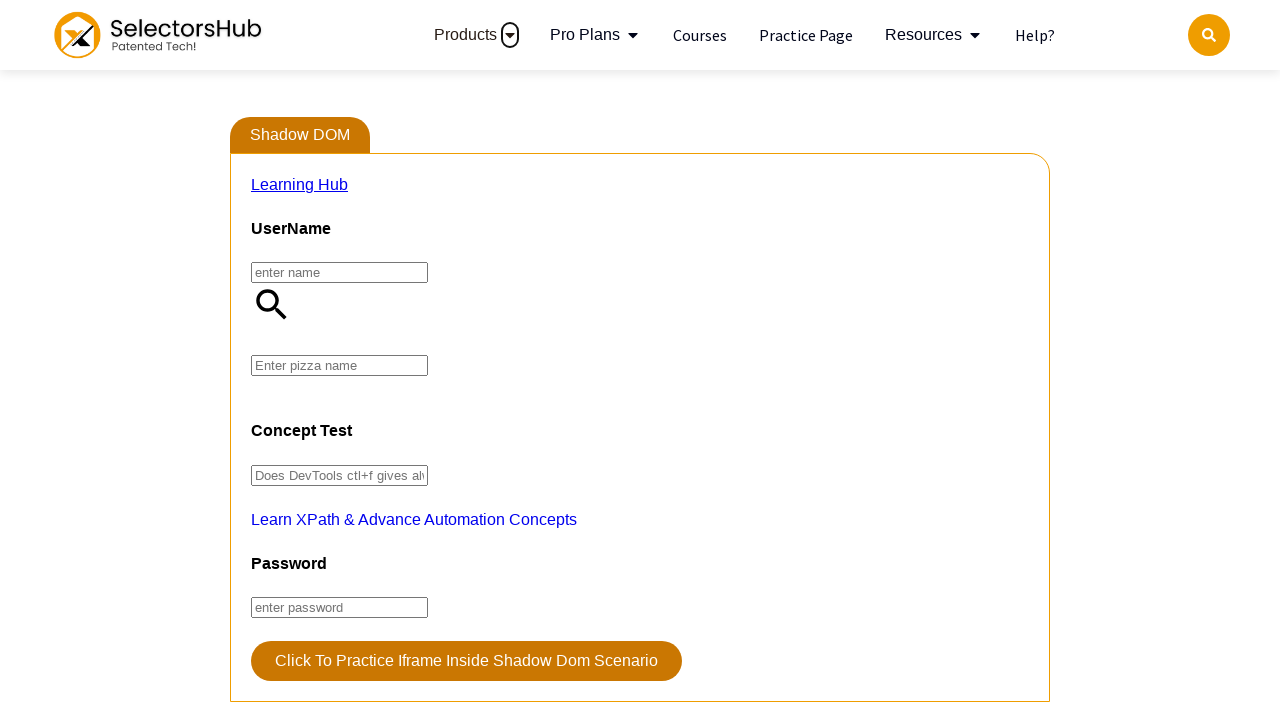

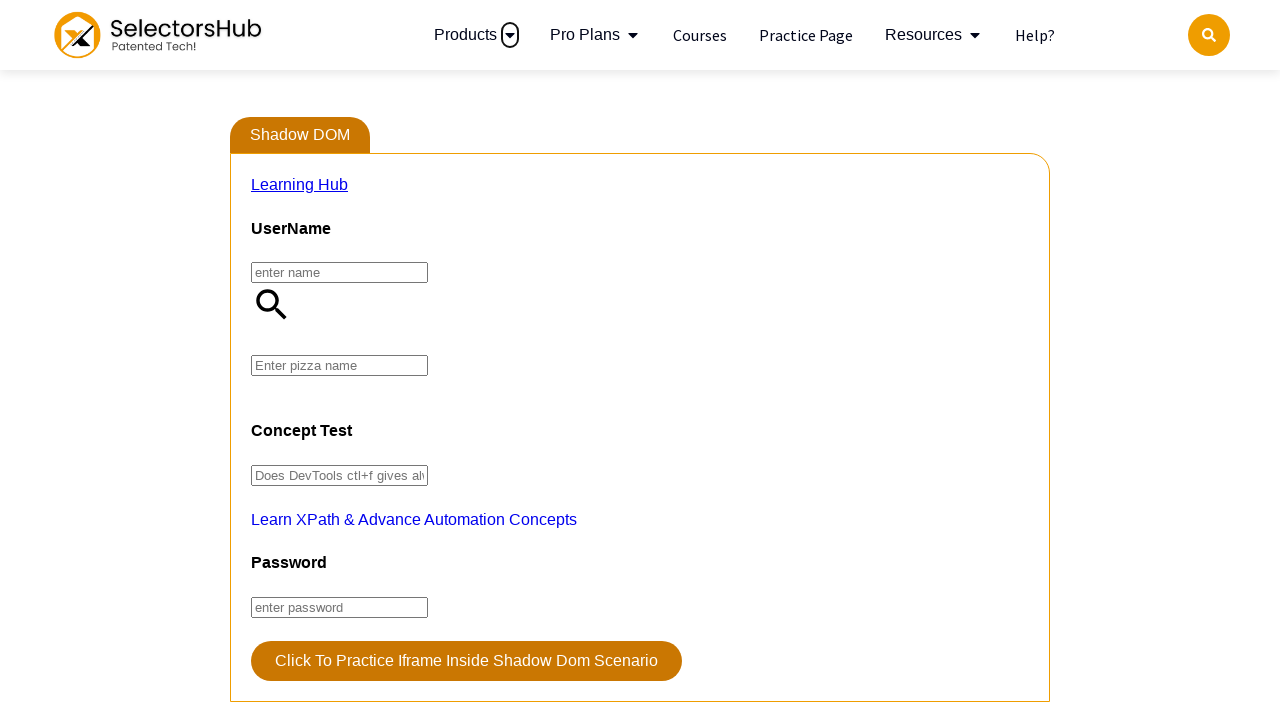